Navigates to the LetCode website and clicks on the Work-Space link using mouse actions

Starting URL: https://letcode.in/

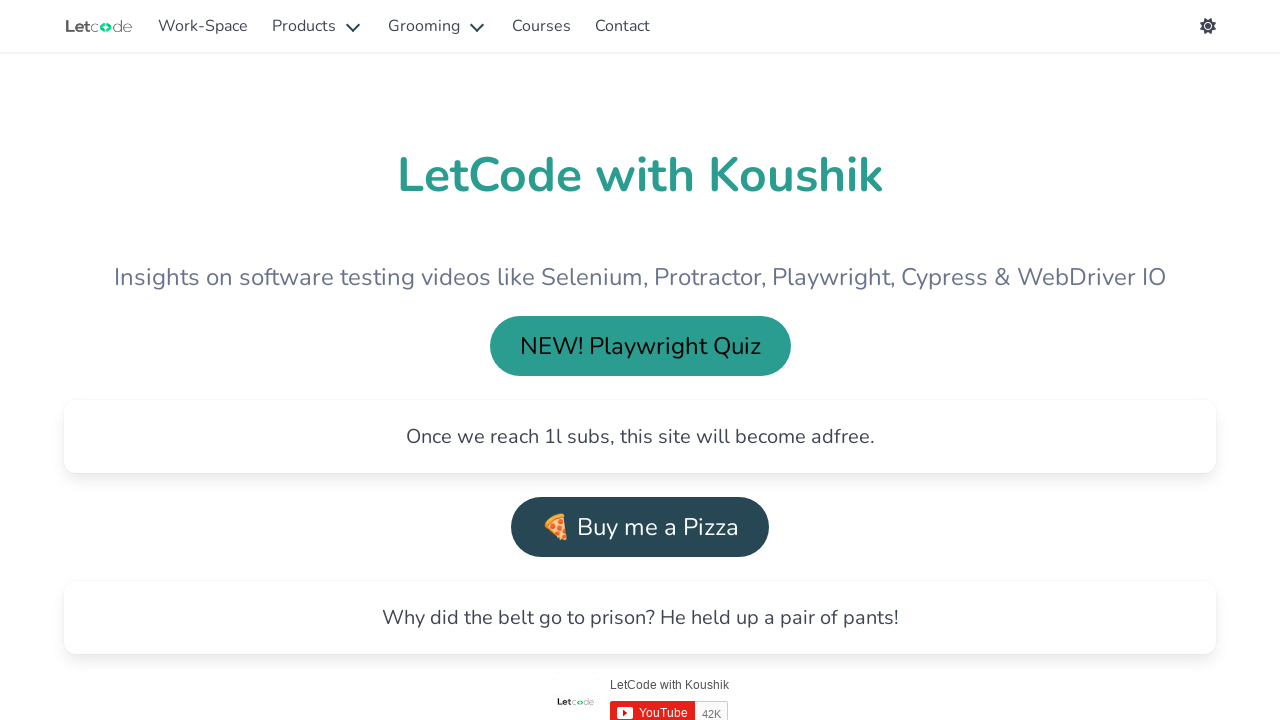

Navigated to LetCode website at https://letcode.in/
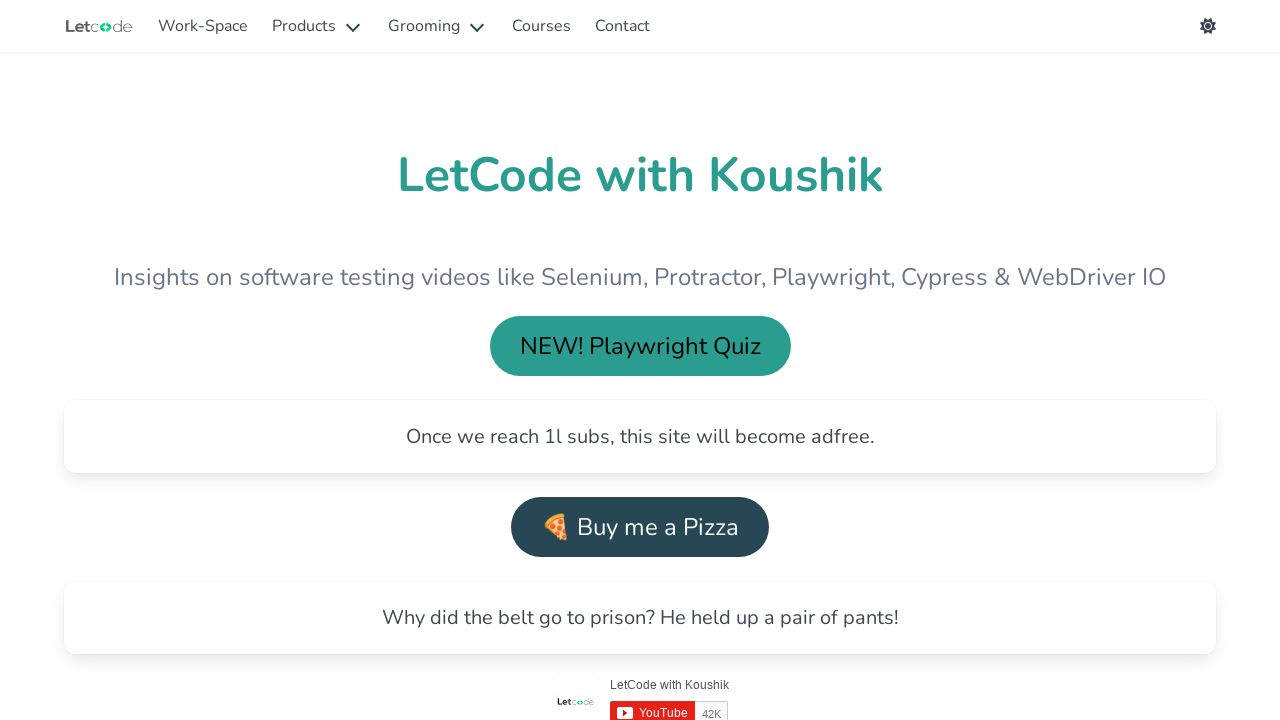

Clicked on the Work-Space link using mouse actions at (203, 26) on xpath=//a[.='Work-Space']
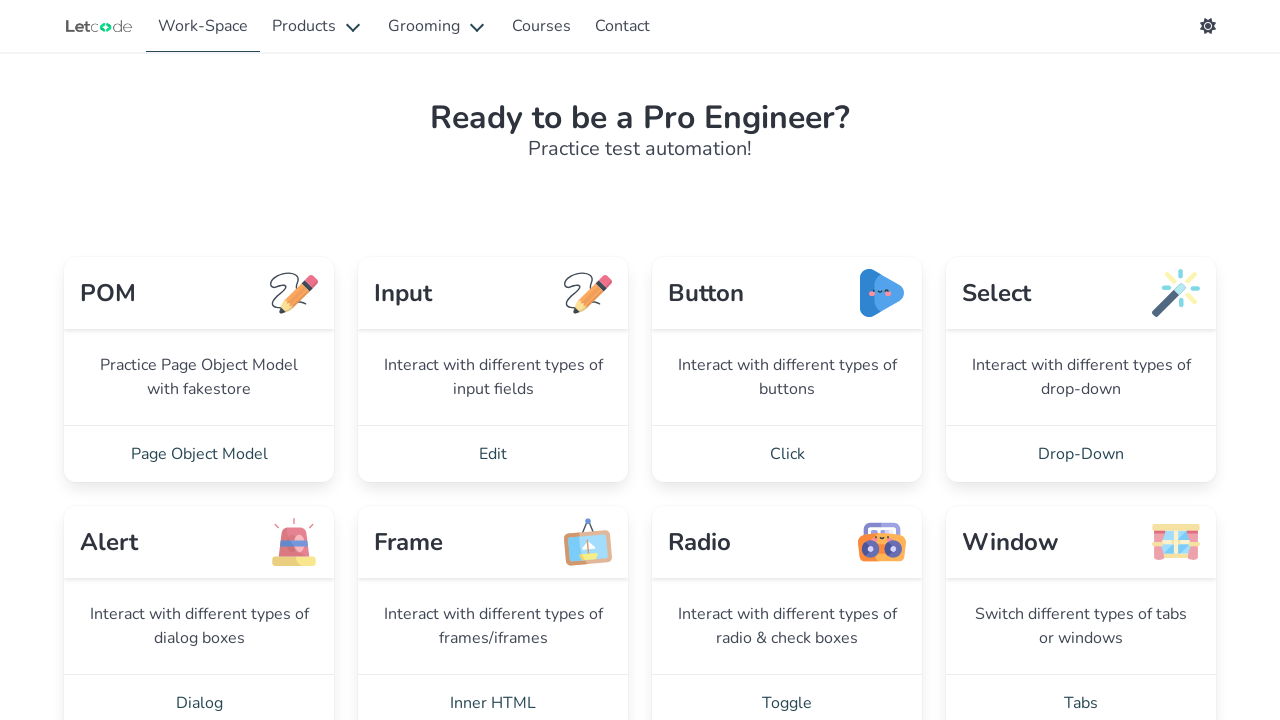

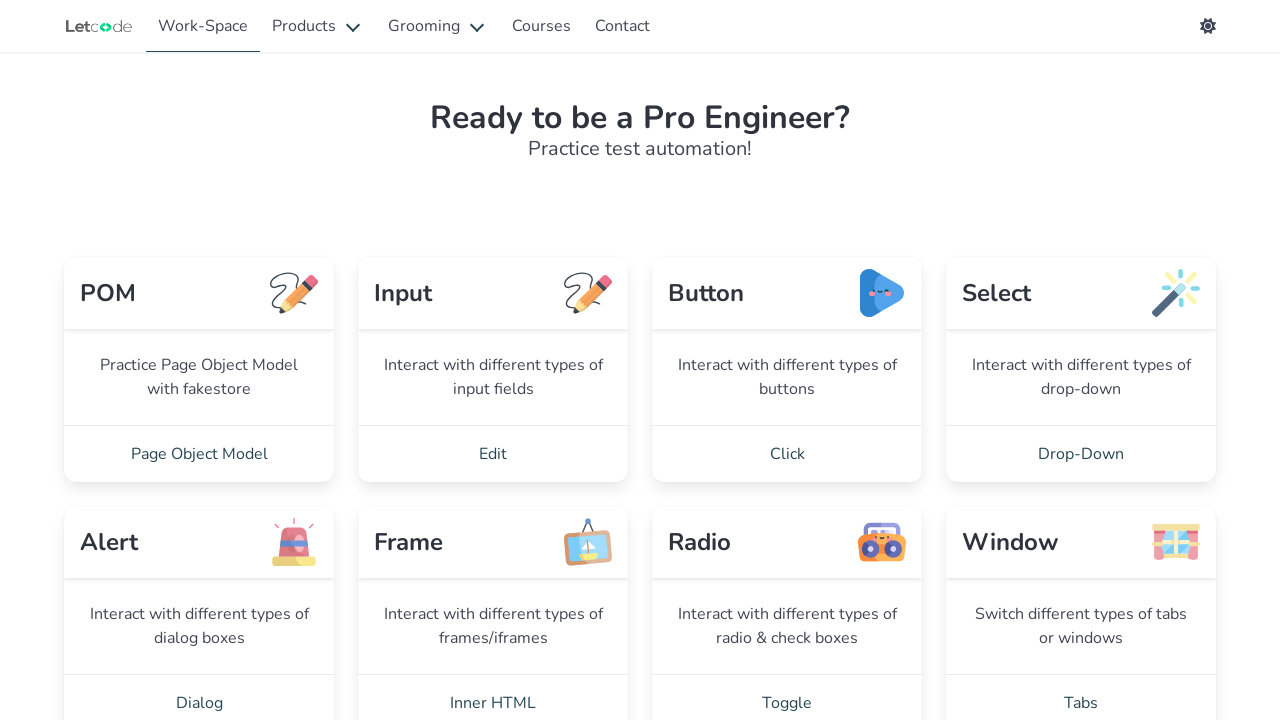